Tests JavaScript alert handling by filling a name field, triggering an alert, accepting it, then triggering a confirm dialog and dismissing it.

Starting URL: https://rahulshettyacademy.com/AutomationPractice/

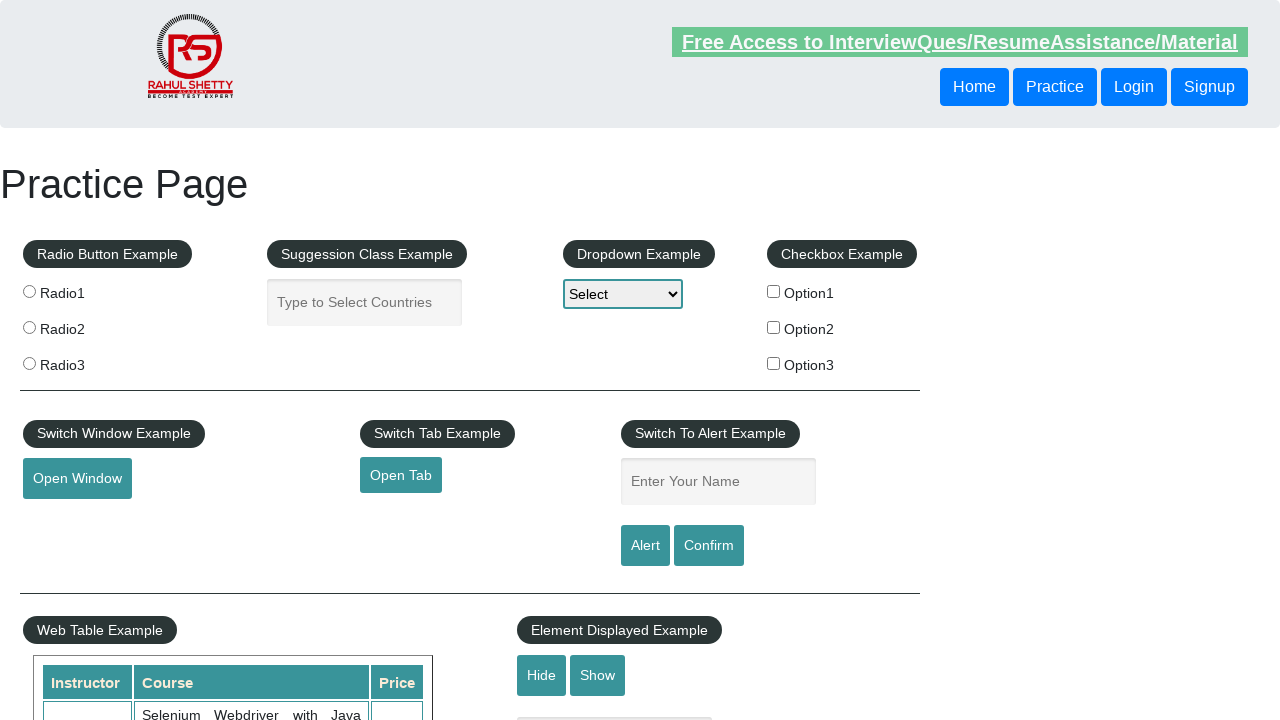

Filled name field with 'Deepthi' on #name
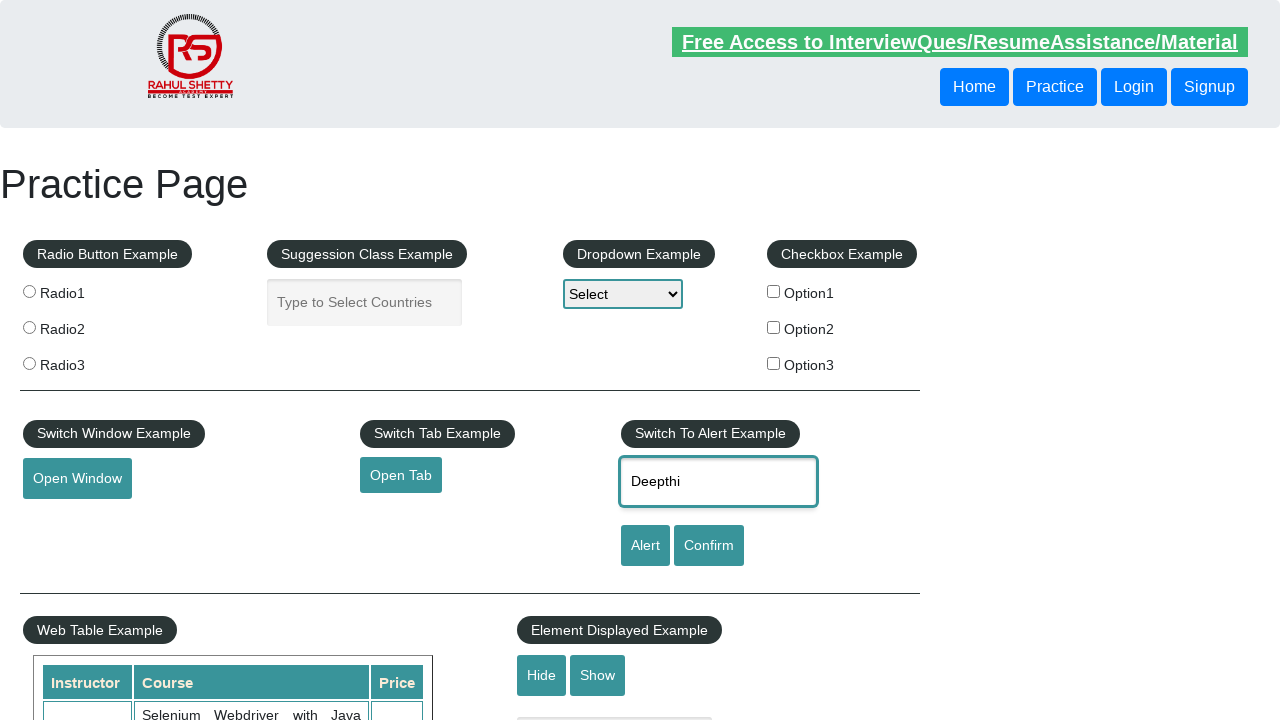

Clicked alert button to trigger JavaScript alert at (645, 546) on #alertbtn
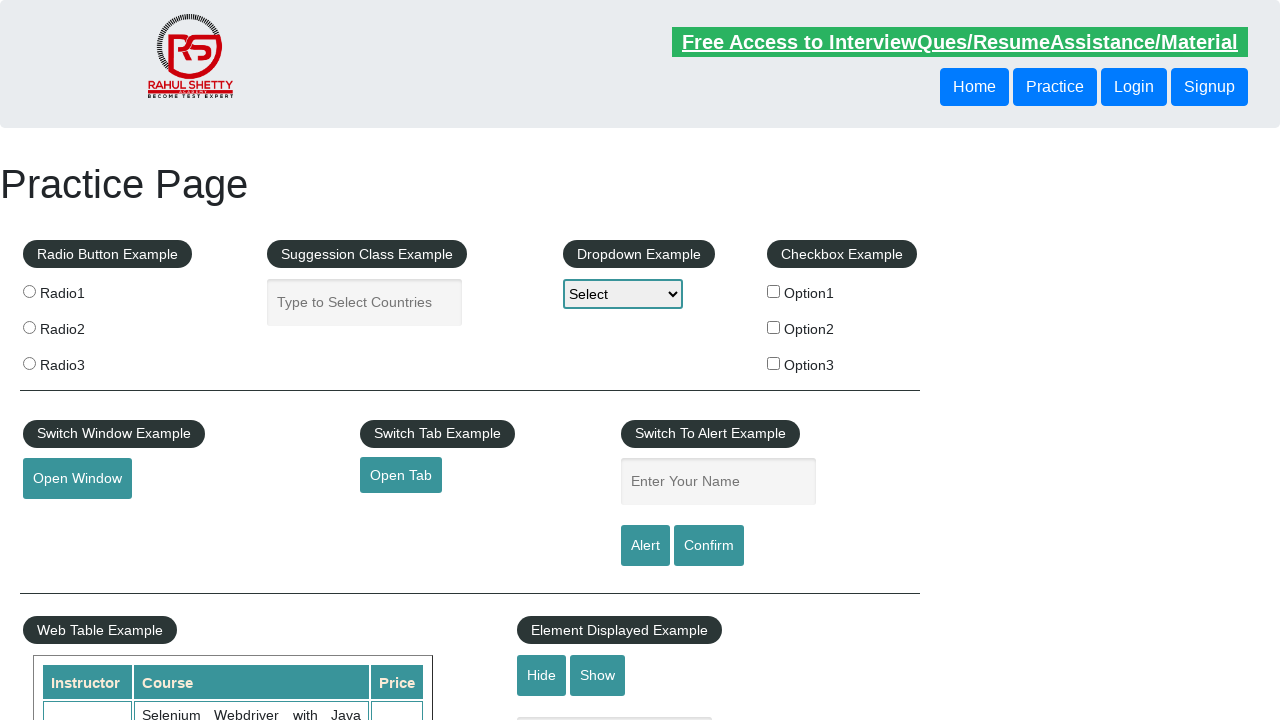

Set up dialog handler to accept alert
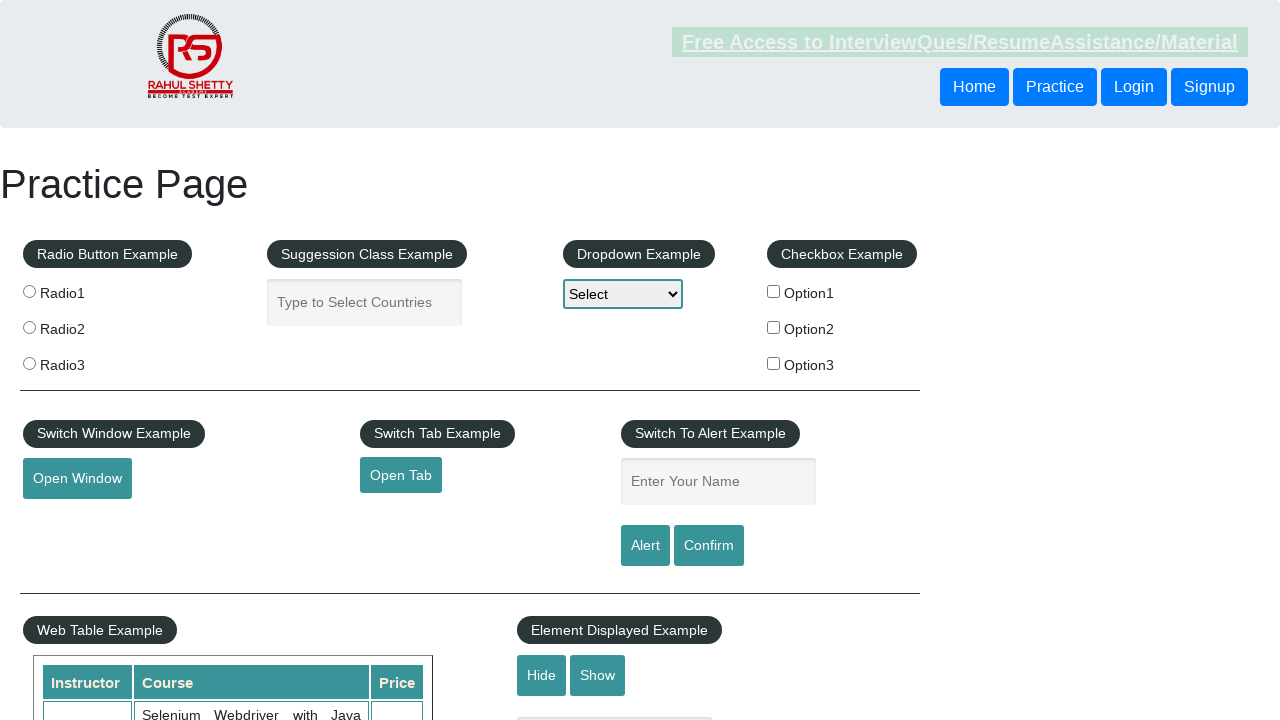

Set up dialog handler to dismiss confirm dialog
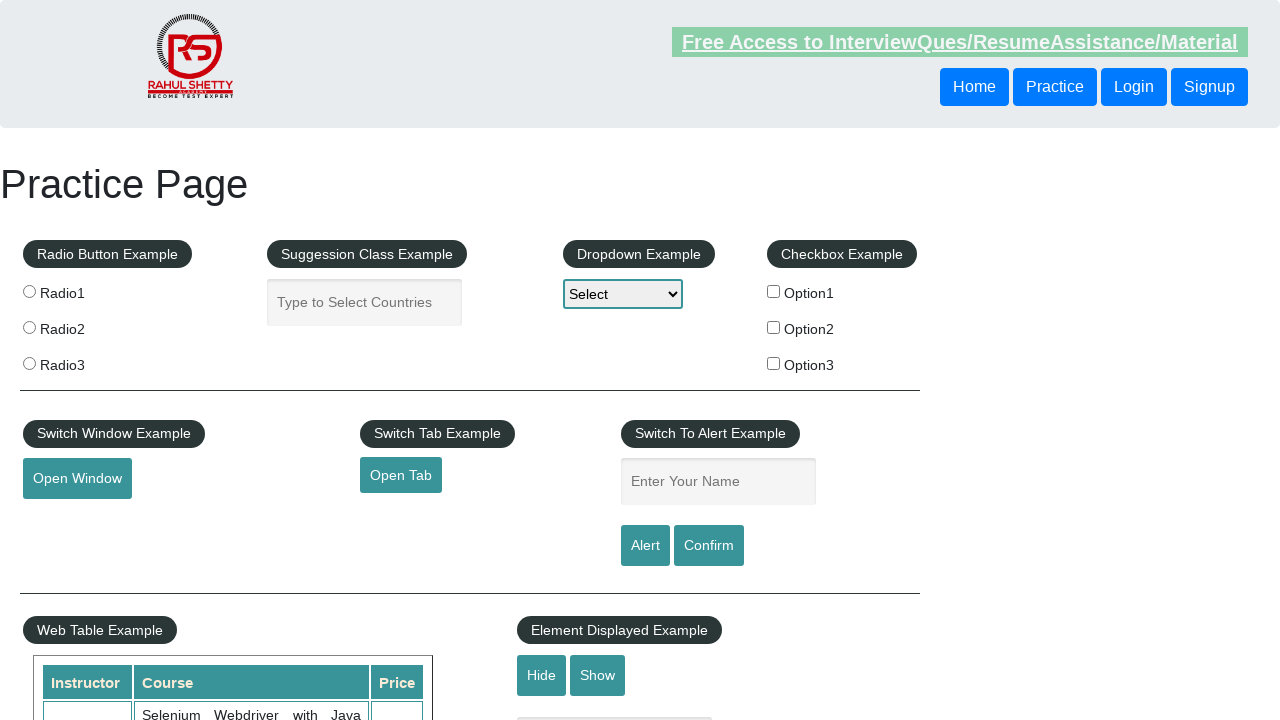

Clicked confirm button to trigger confirm dialog at (709, 546) on #confirmbtn
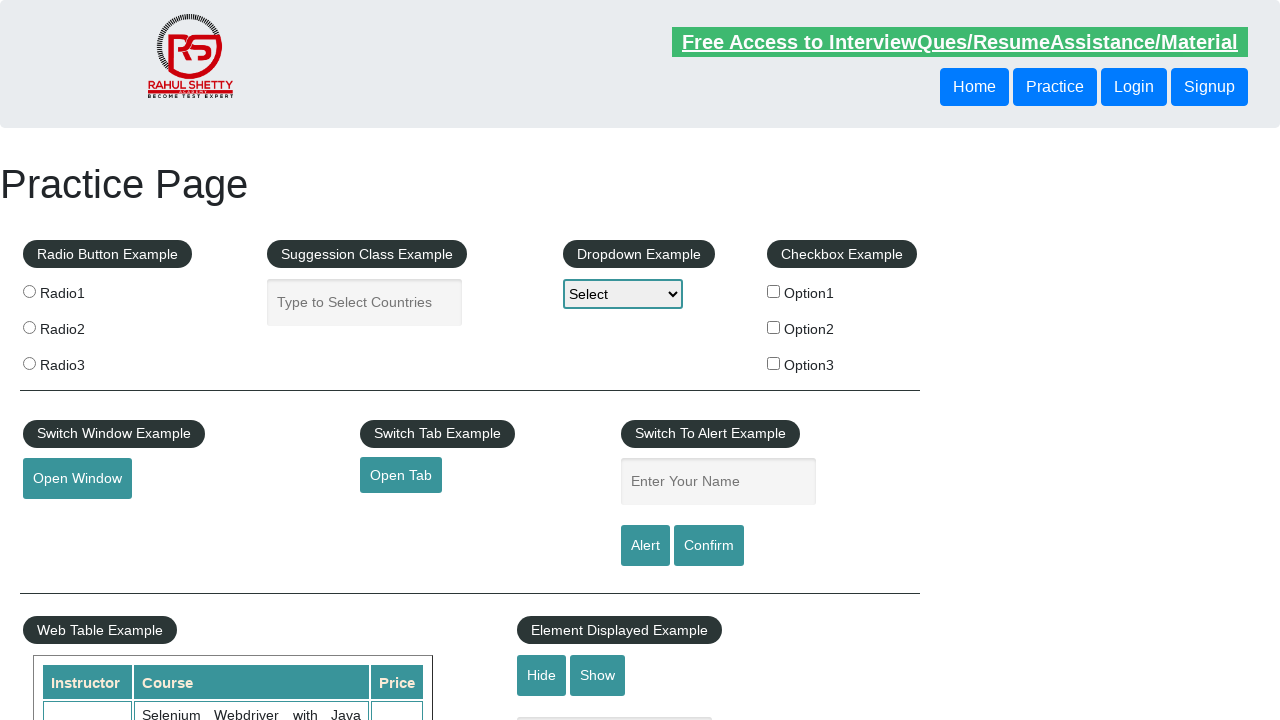

Waited for dialog to be processed
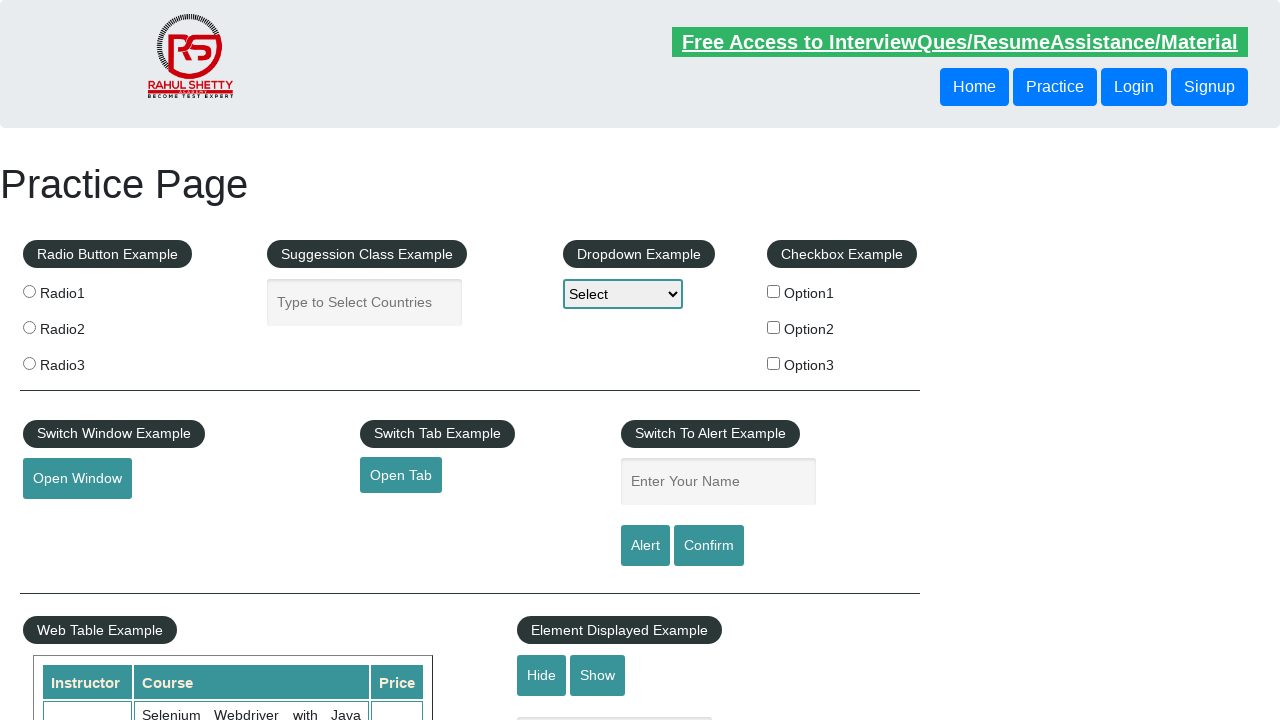

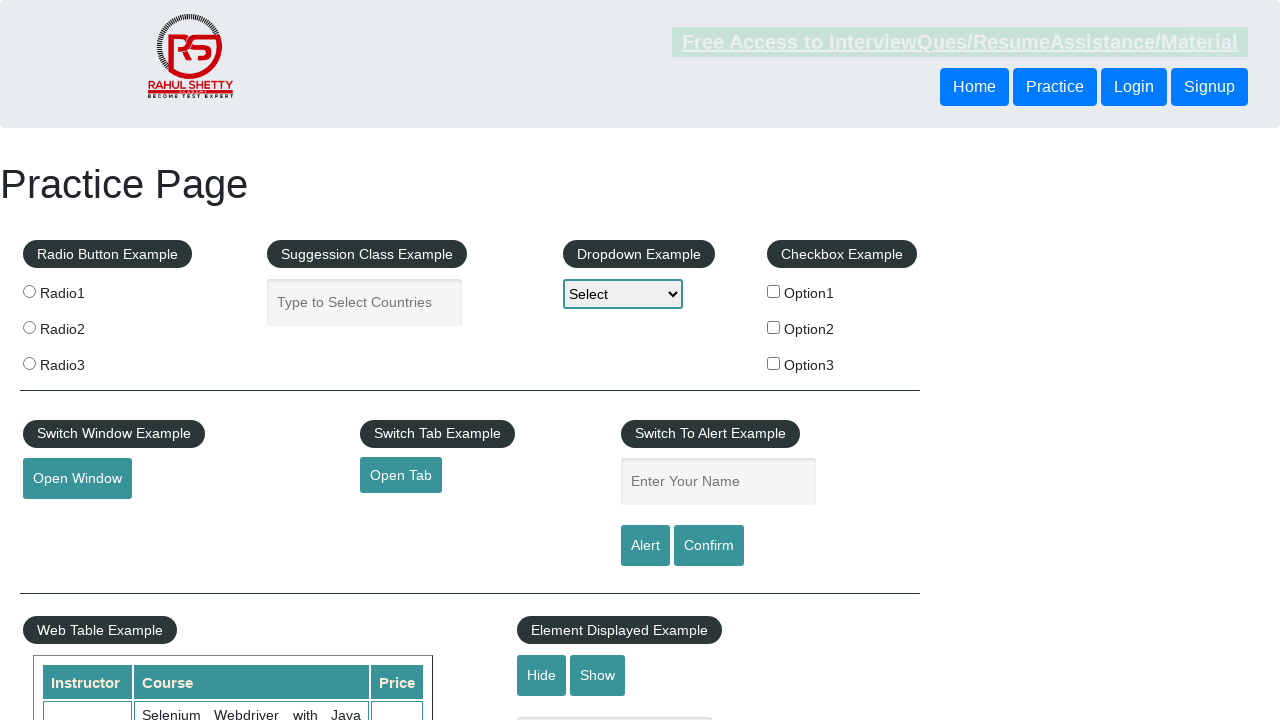